Tests the dynamic controls page by verifying a textbox starts disabled, clicking the Enable button, waiting for it to become enabled, and verifying the success message appears.

Starting URL: https://the-internet.herokuapp.com/dynamic_controls

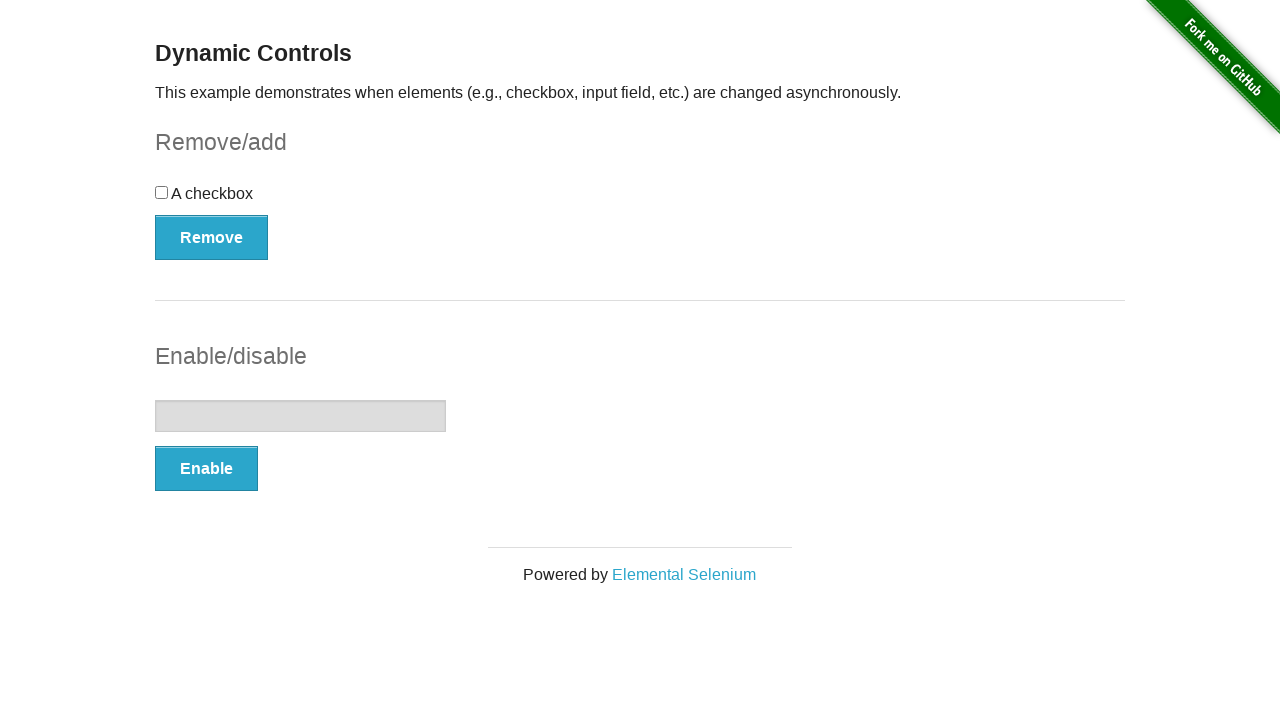

Verified textbox is initially disabled
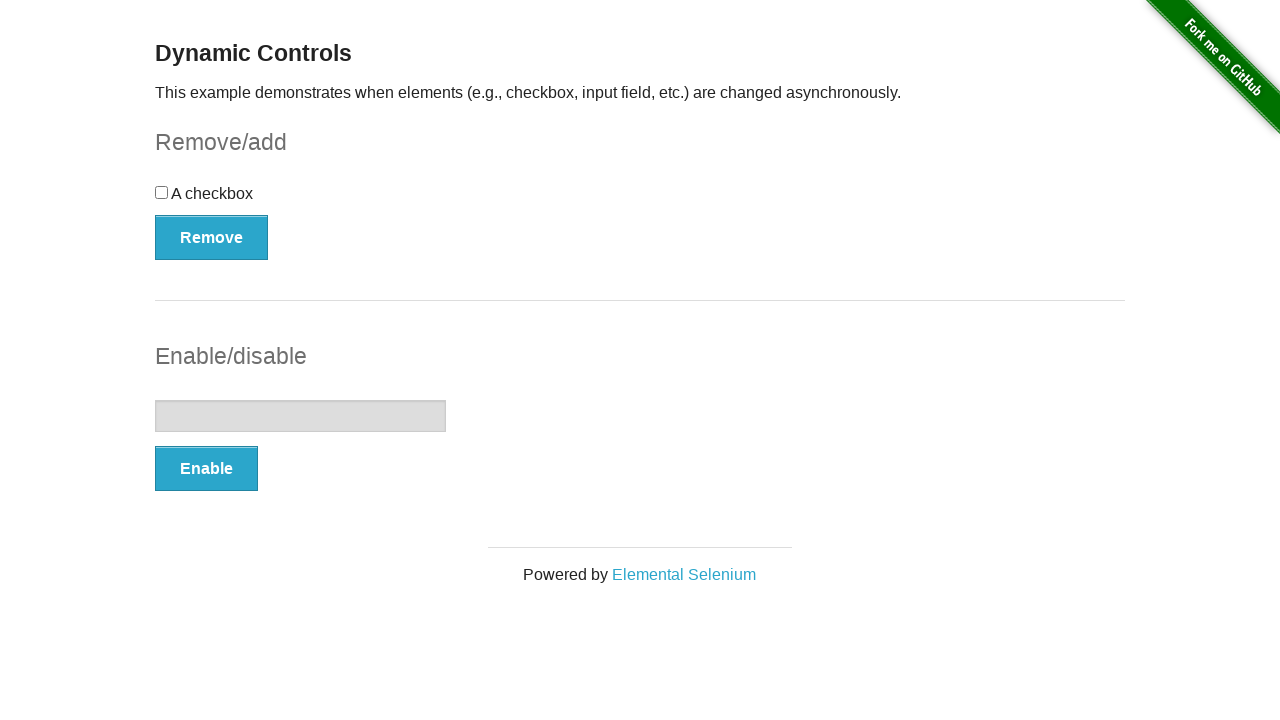

Clicked the Enable button at (206, 469) on xpath=//button[text()='Enable']
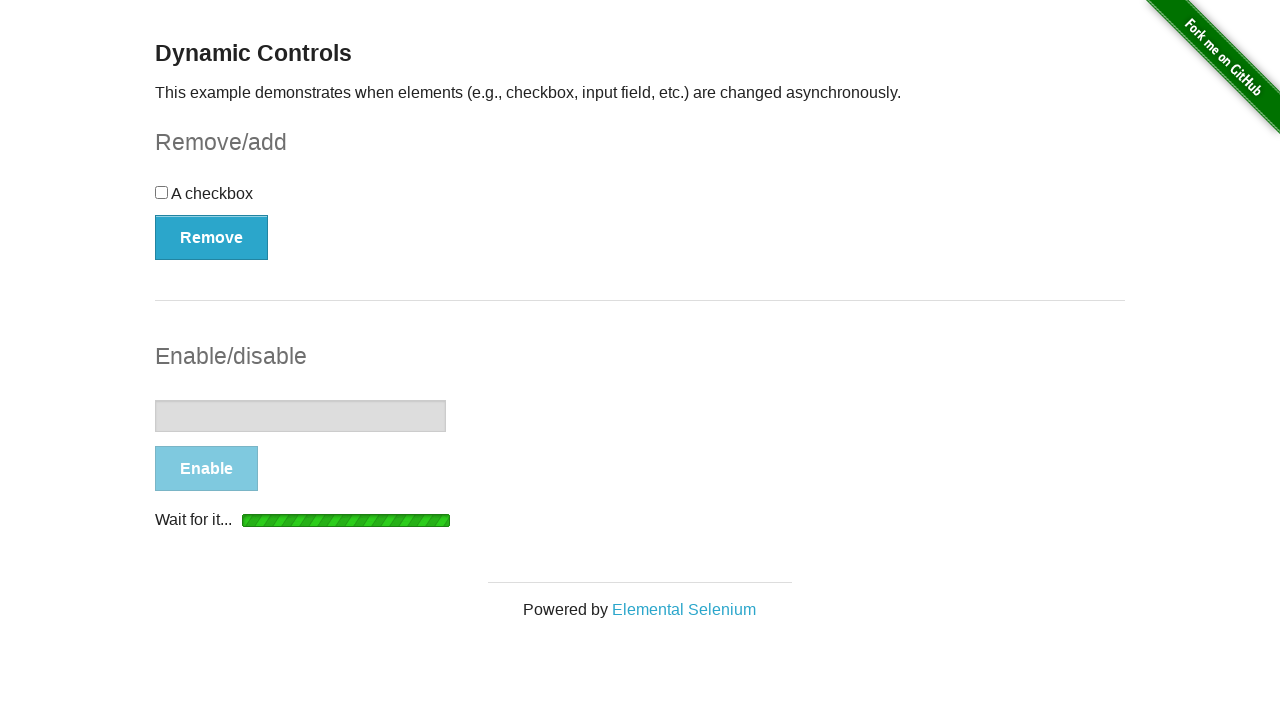

Waited for textbox to become visible
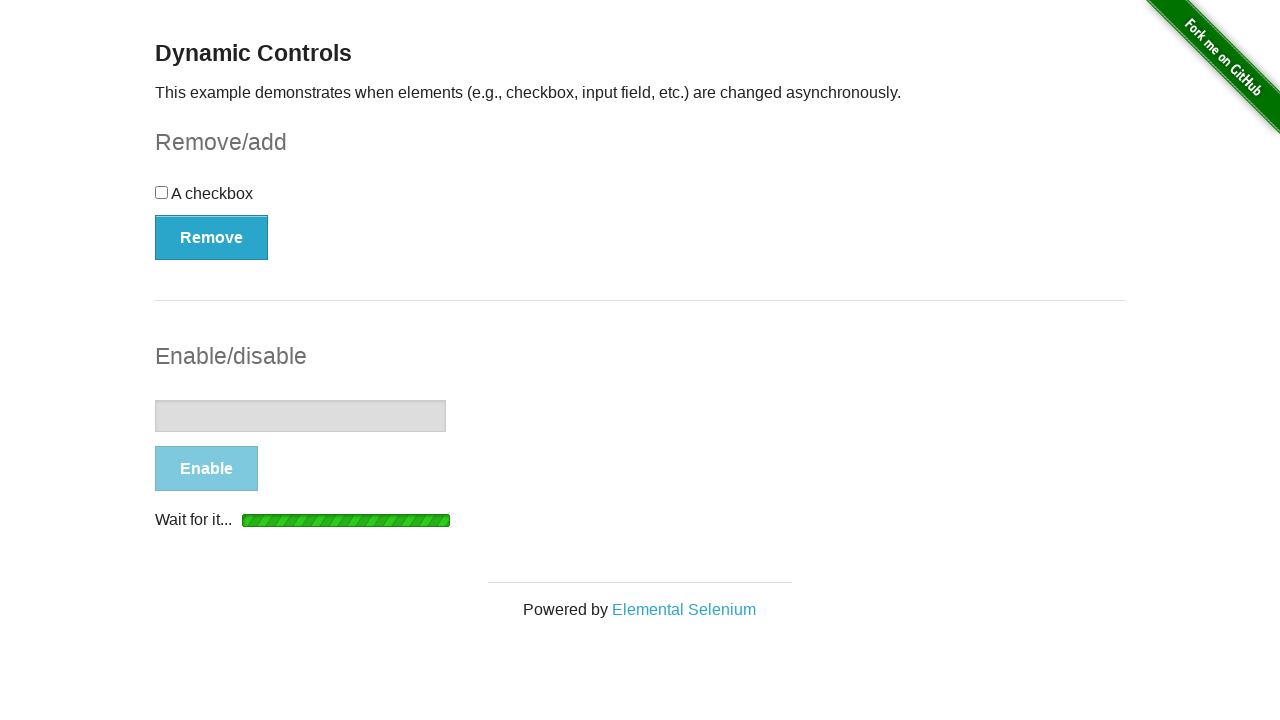

Waited for textbox to become enabled
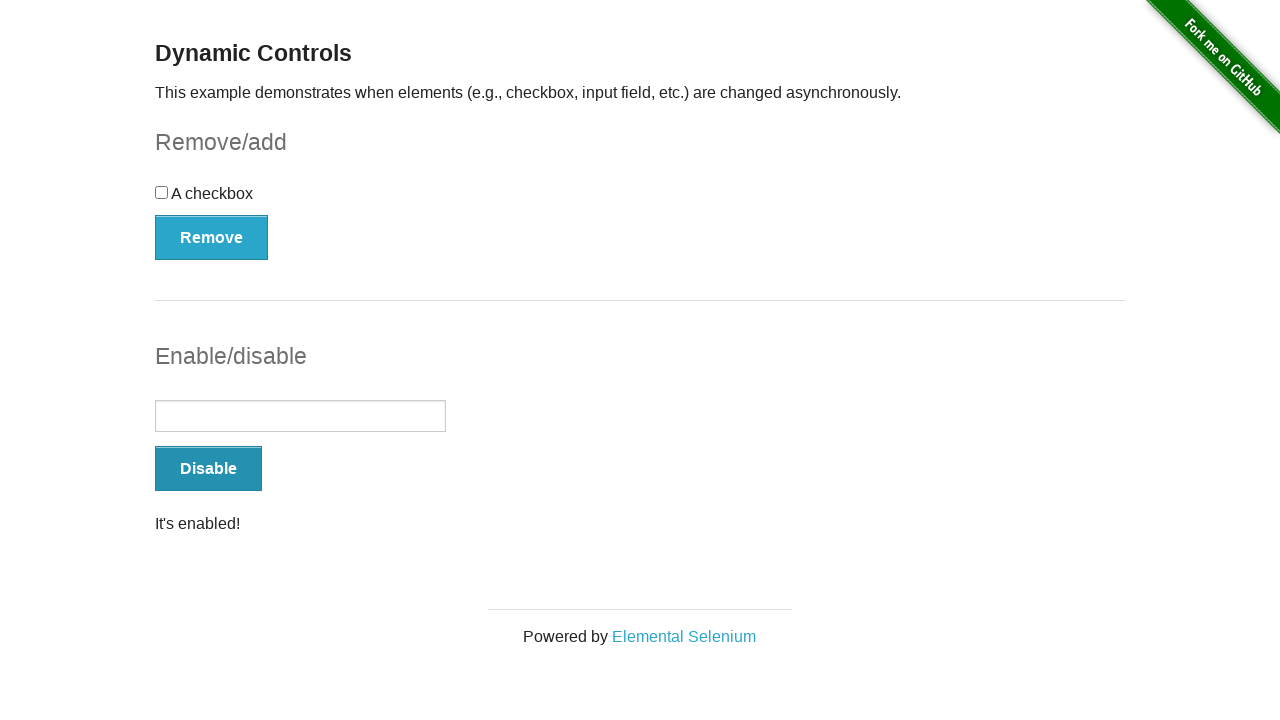

Verified success message is visible
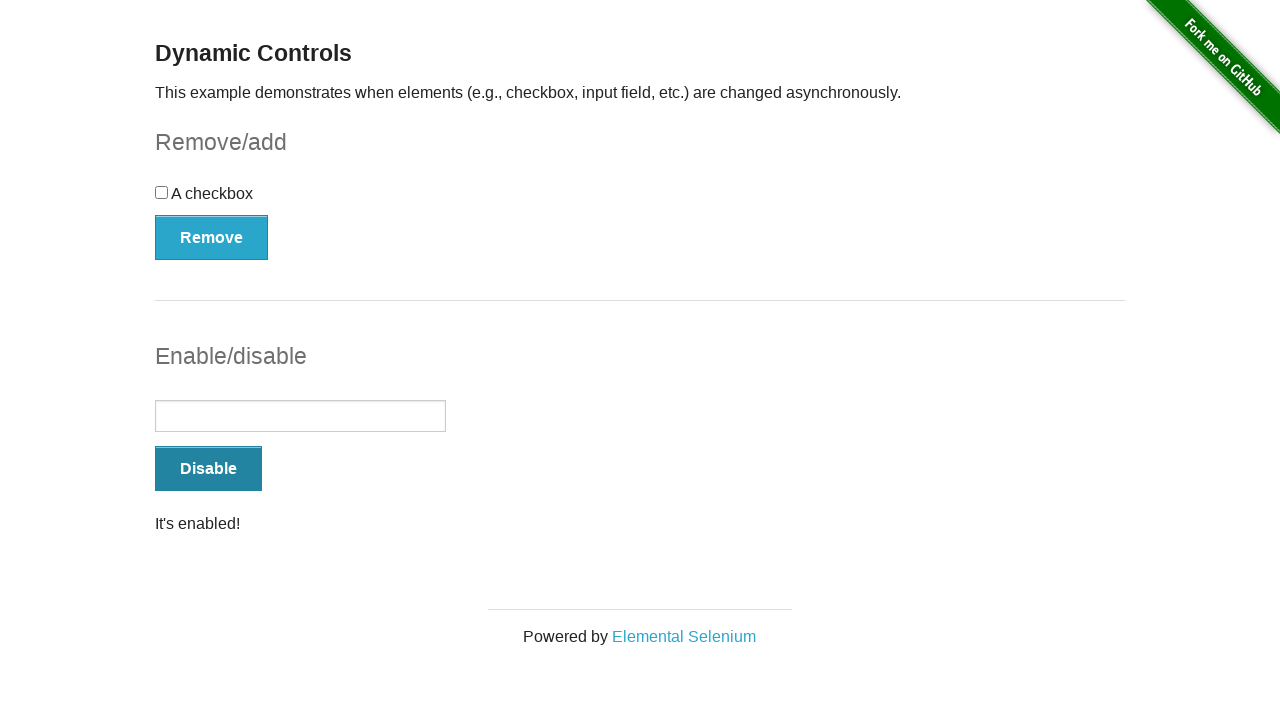

Verified success message contains 'enabled' text
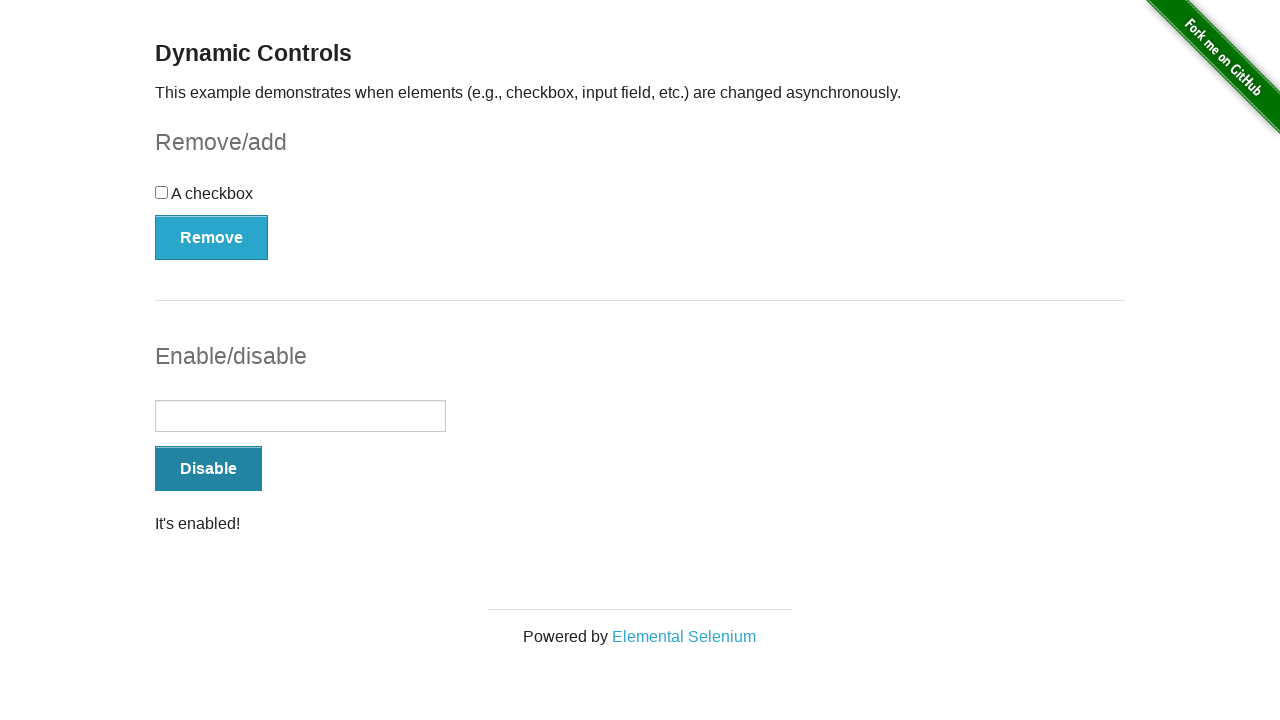

Verified textbox is now enabled
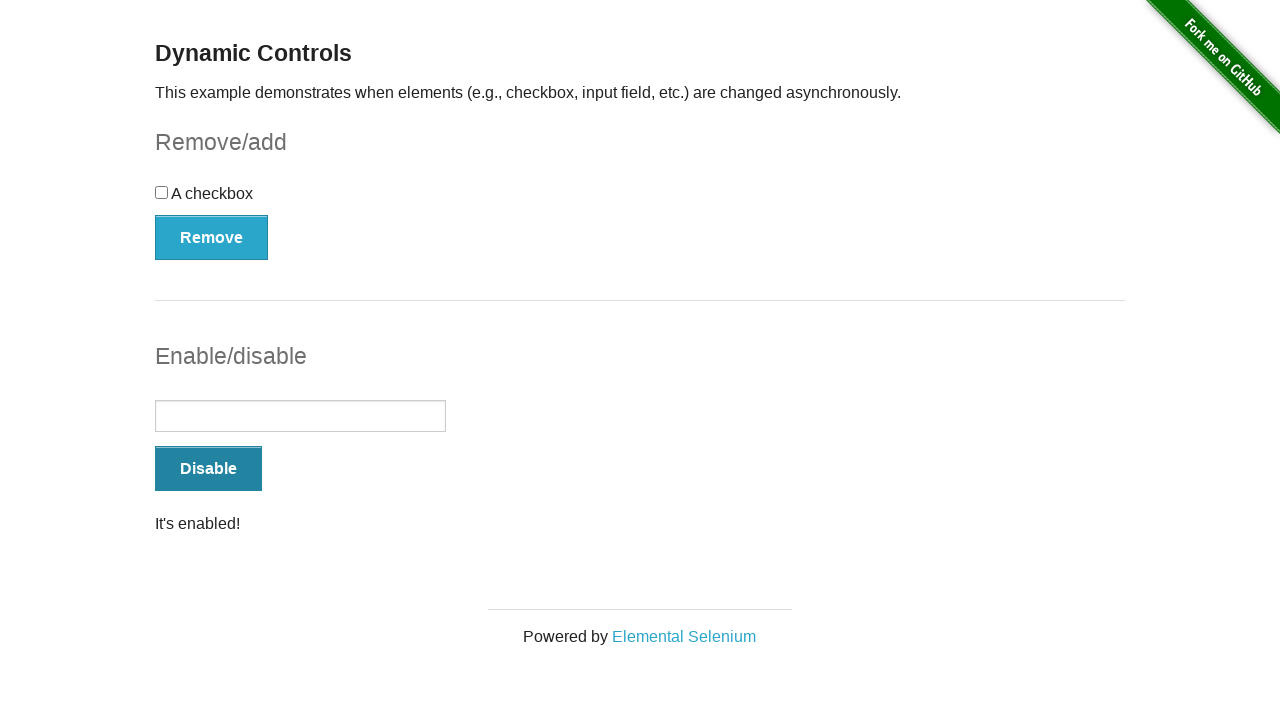

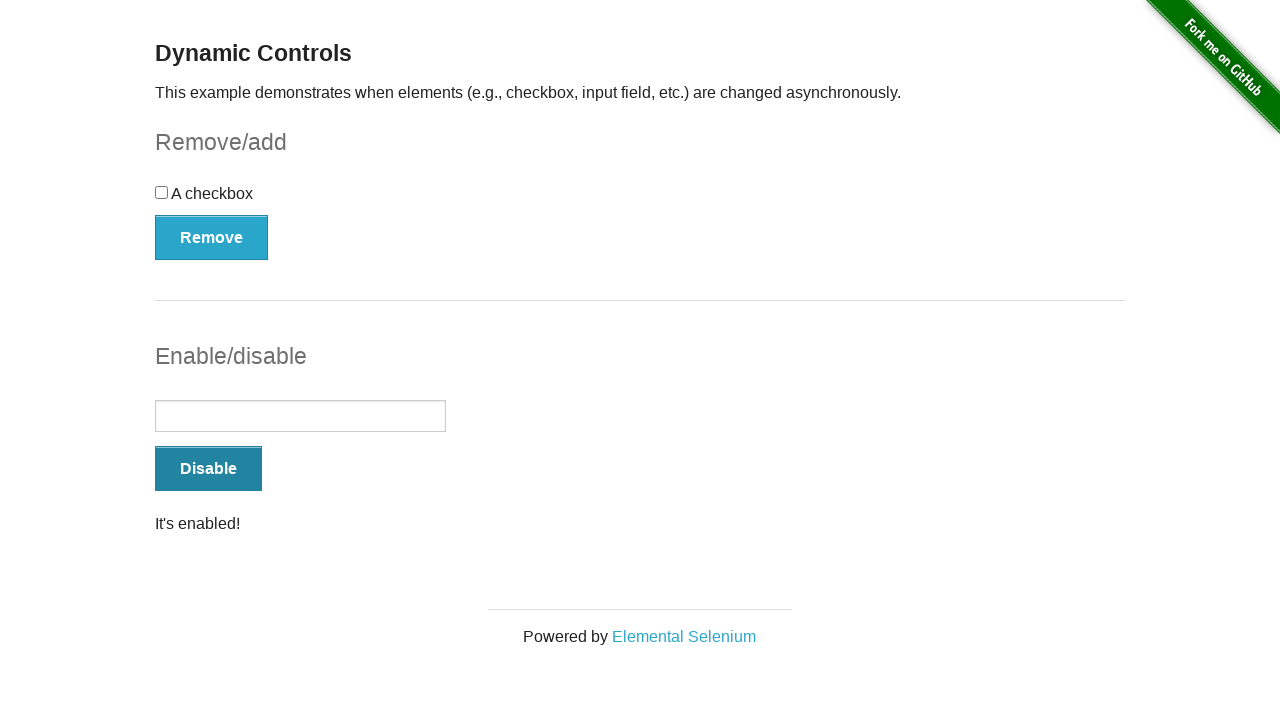